Tests shopping cart functionality by finding specific products (Cucumber and Broccoli) from a product list and adding them to the cart by clicking their respective "Add to Cart" buttons.

Starting URL: https://rahulshettyacademy.com/seleniumPractise/

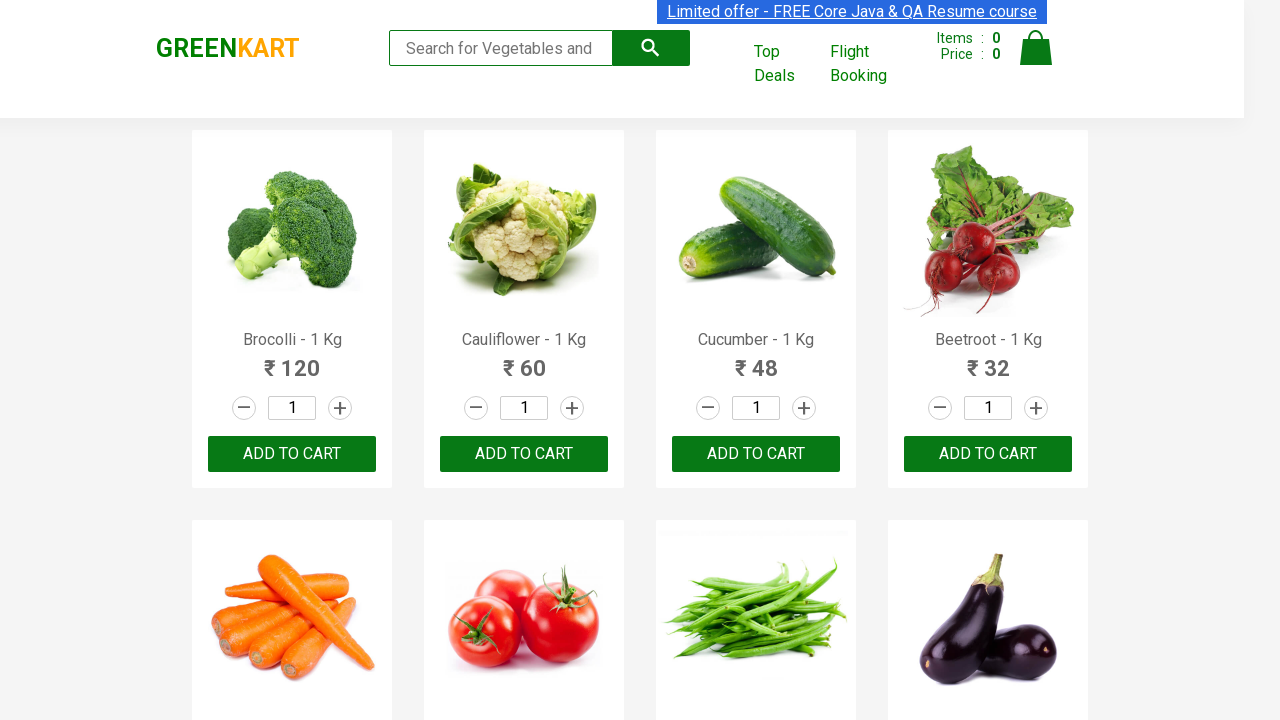

Waited for product list to load (h4.product-name selector)
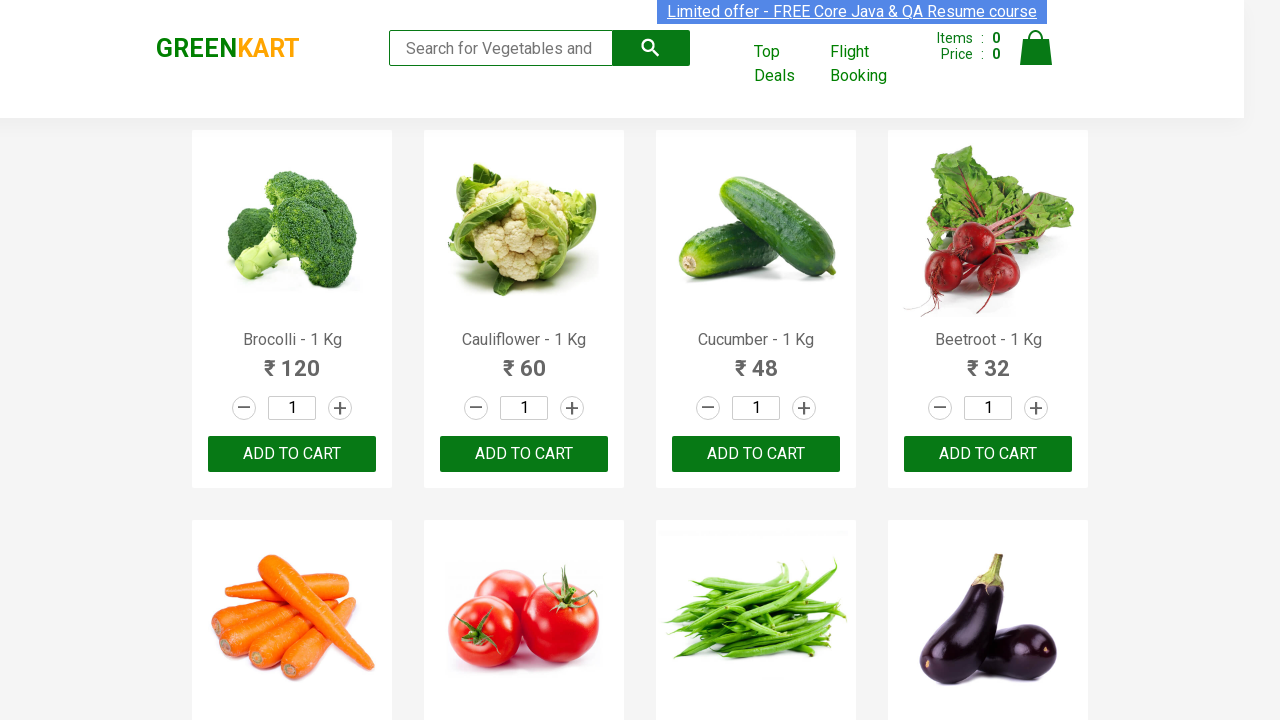

Retrieved all product elements from the page
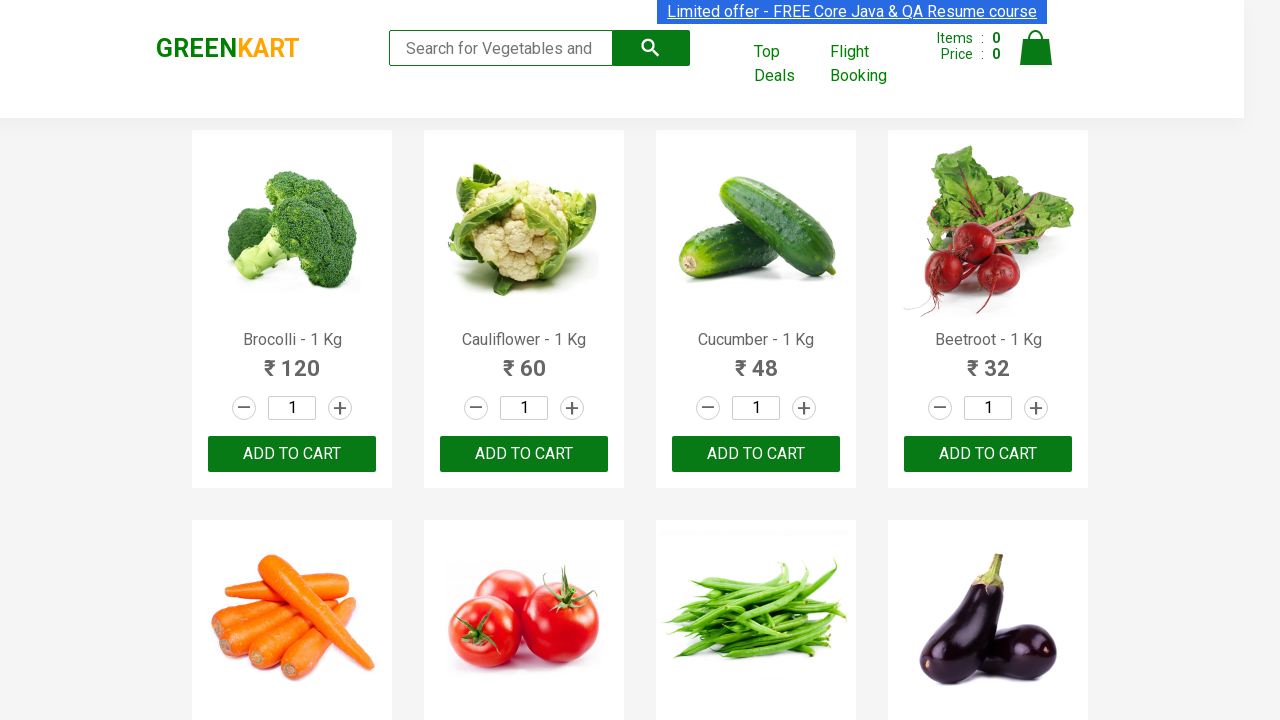

Added 'Brocolli' to cart by clicking Add to Cart button at (292, 454) on xpath=//div[@class='product-action']/button >> nth=0
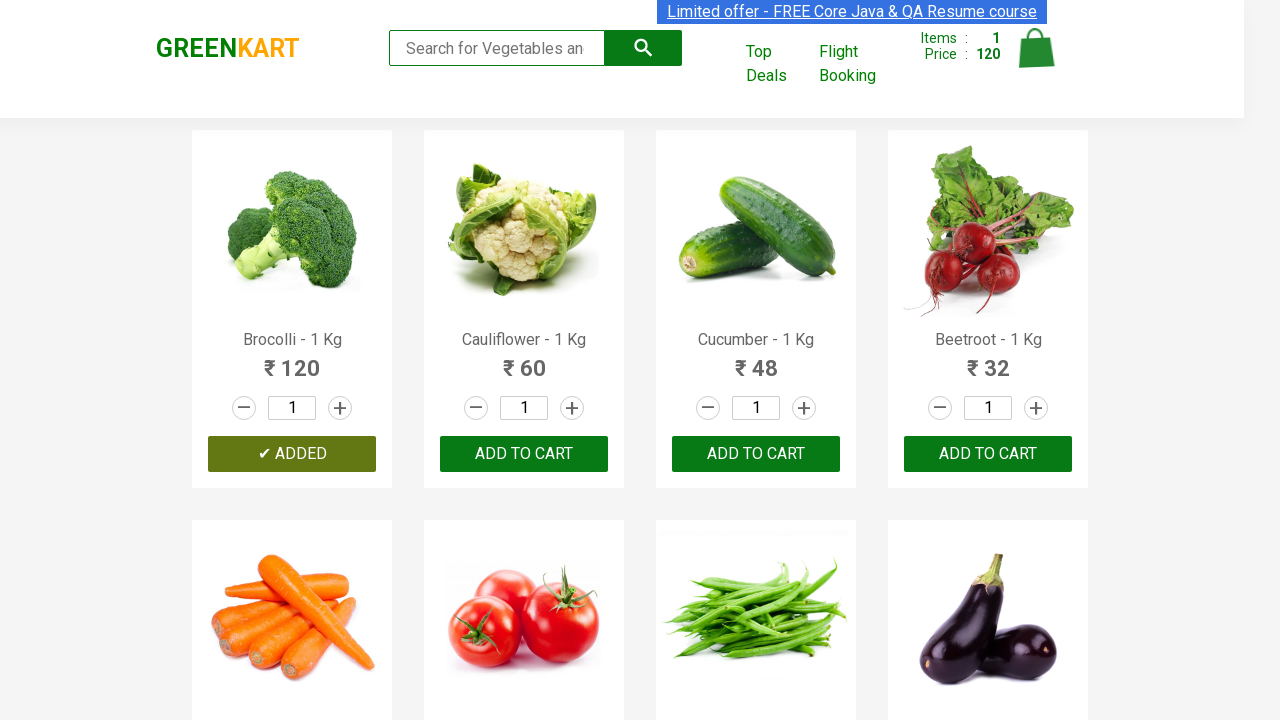

Added 'Cucumber' to cart by clicking Add to Cart button at (756, 454) on xpath=//div[@class='product-action']/button >> nth=2
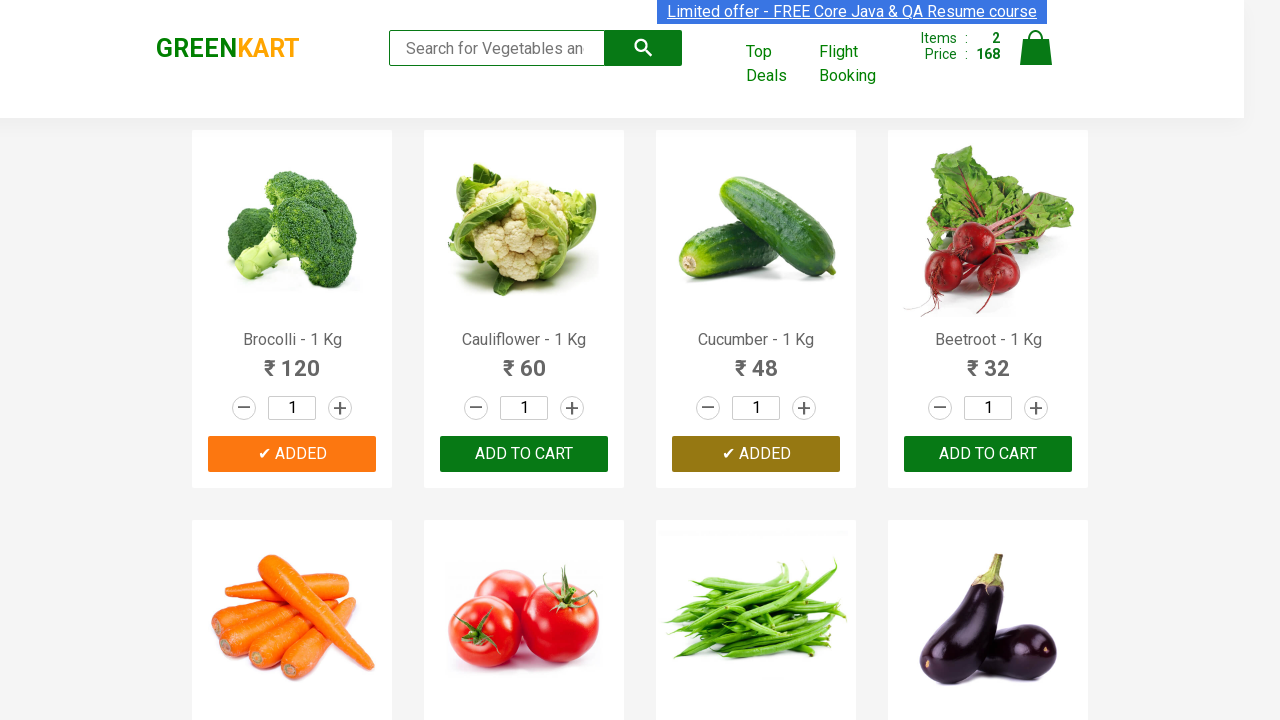

Successfully added both Cucumber and Broccoli to cart - test complete
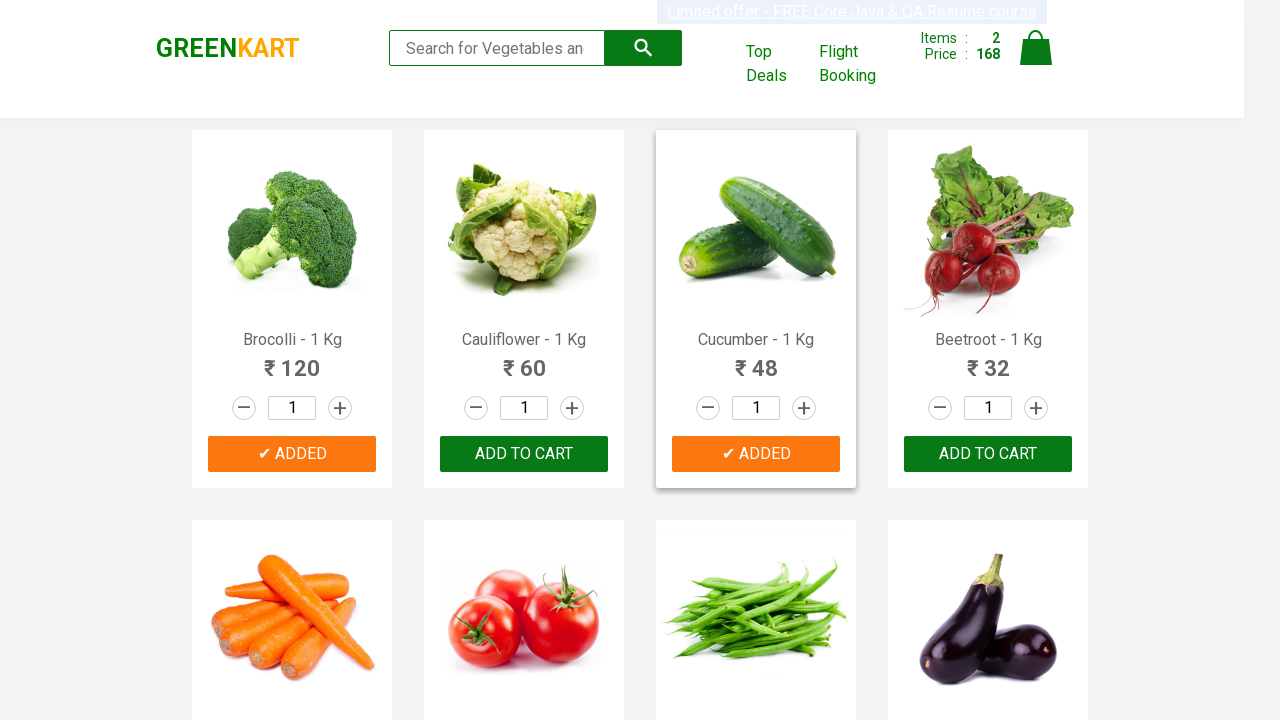

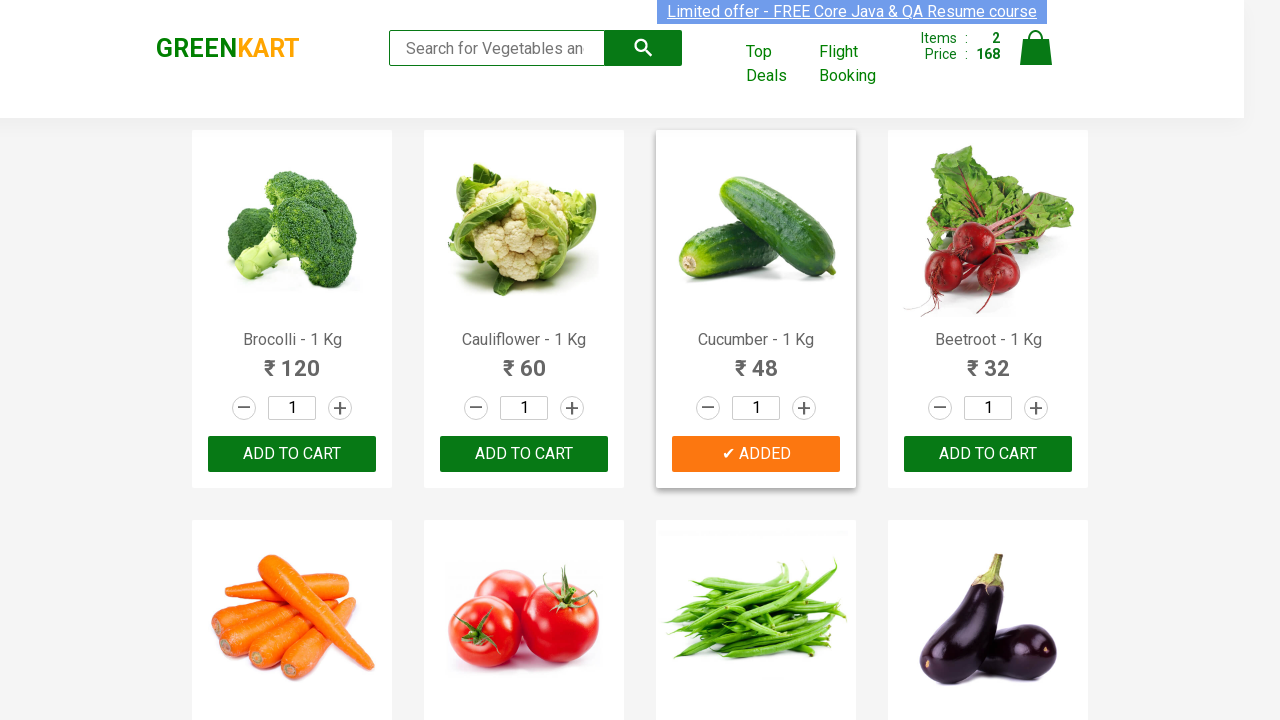